Tests slider functionality by dragging the slider element horizontally to change its value

Starting URL: https://demoqa.com/slider

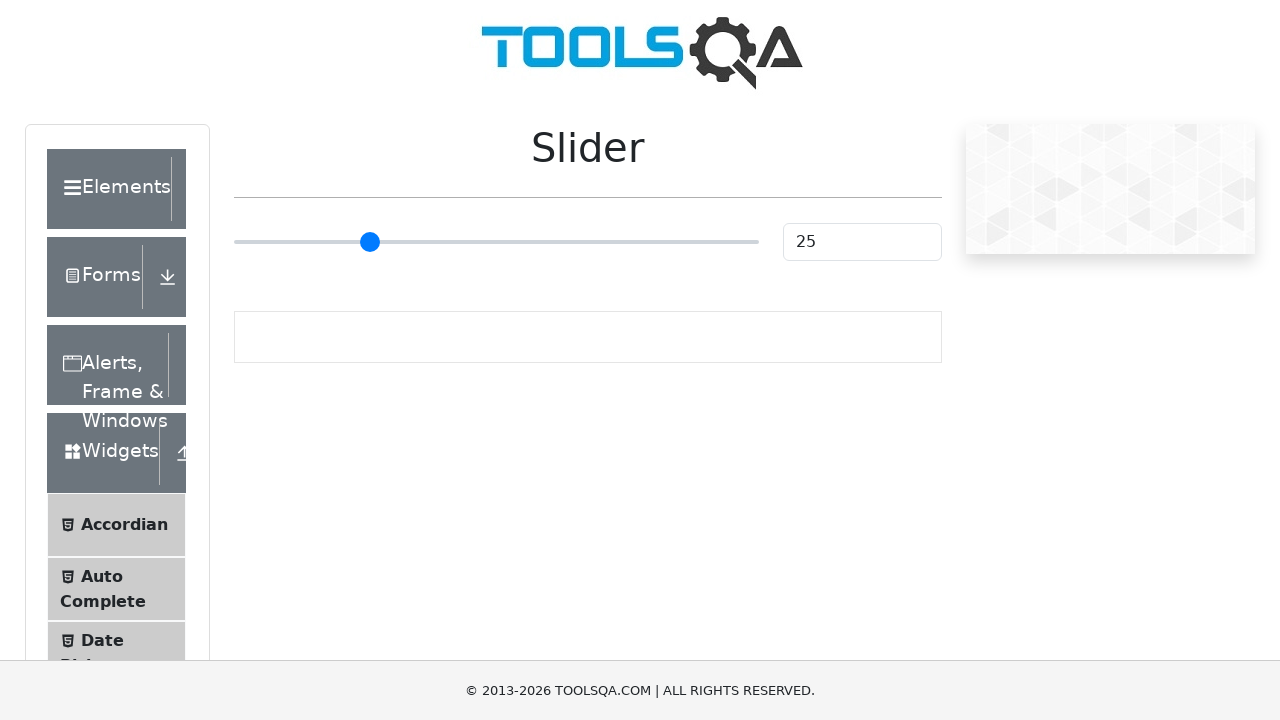

Located slider element with class range-slider
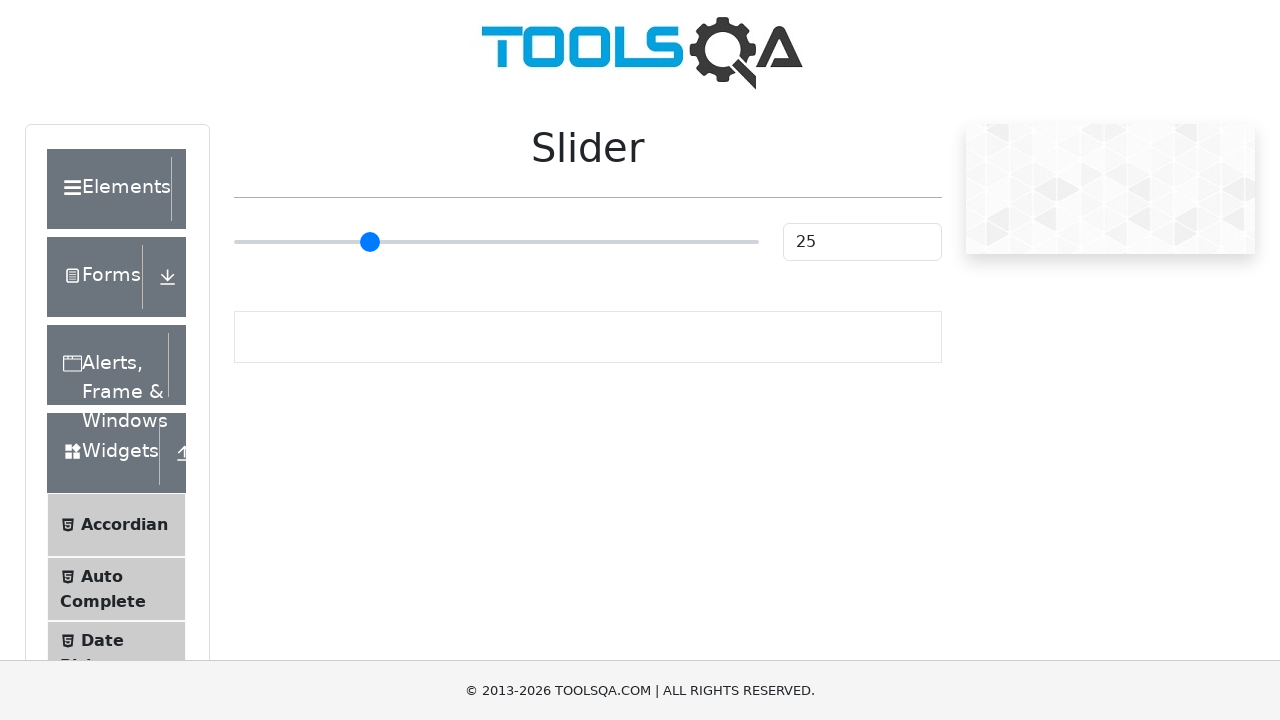

Dragged slider 55 pixels to the right to change its value at (289, 223)
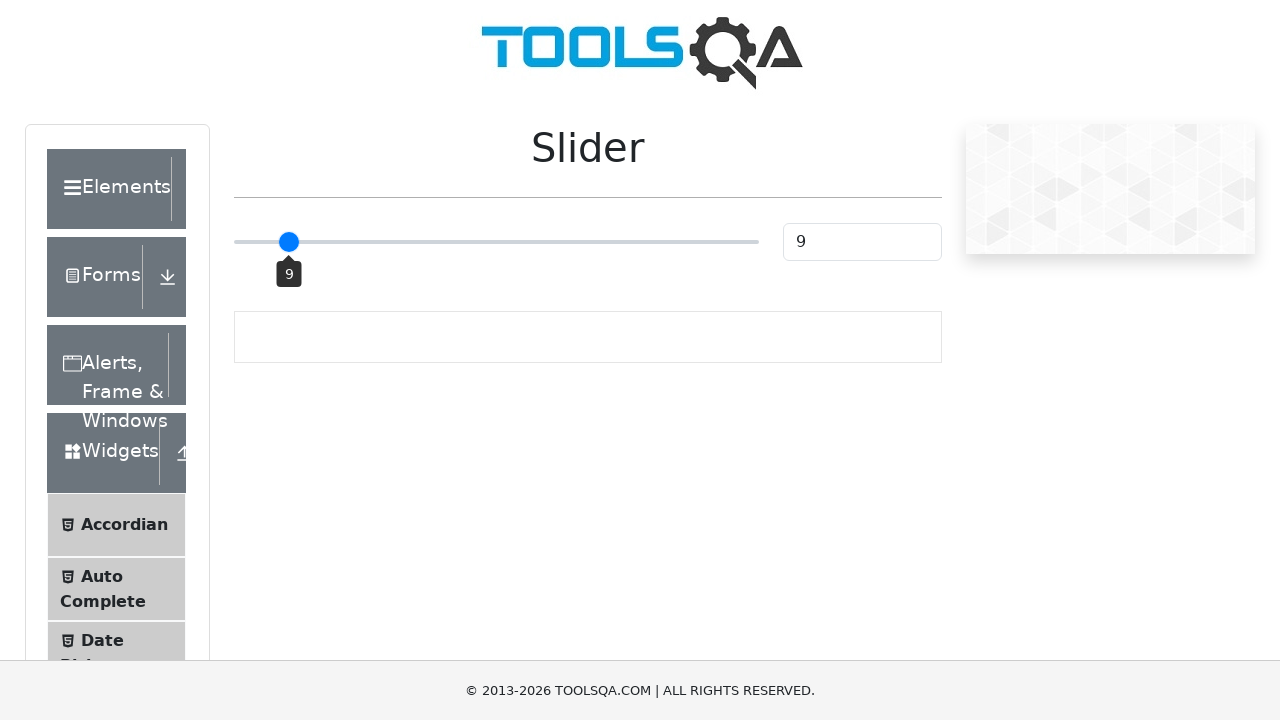

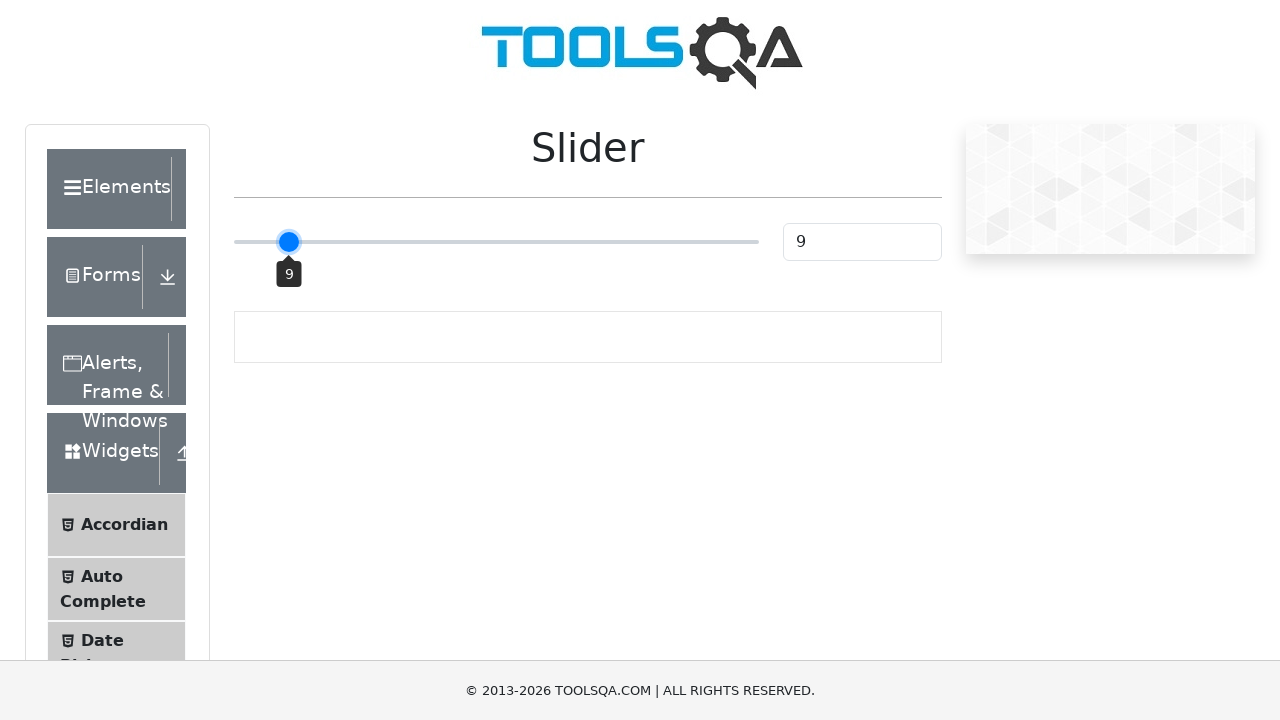